Navigates to JPL Space image page and clicks the full image button to display the featured image

Starting URL: https://data-class-jpl-space.s3.amazonaws.com/JPL_Space/index.html

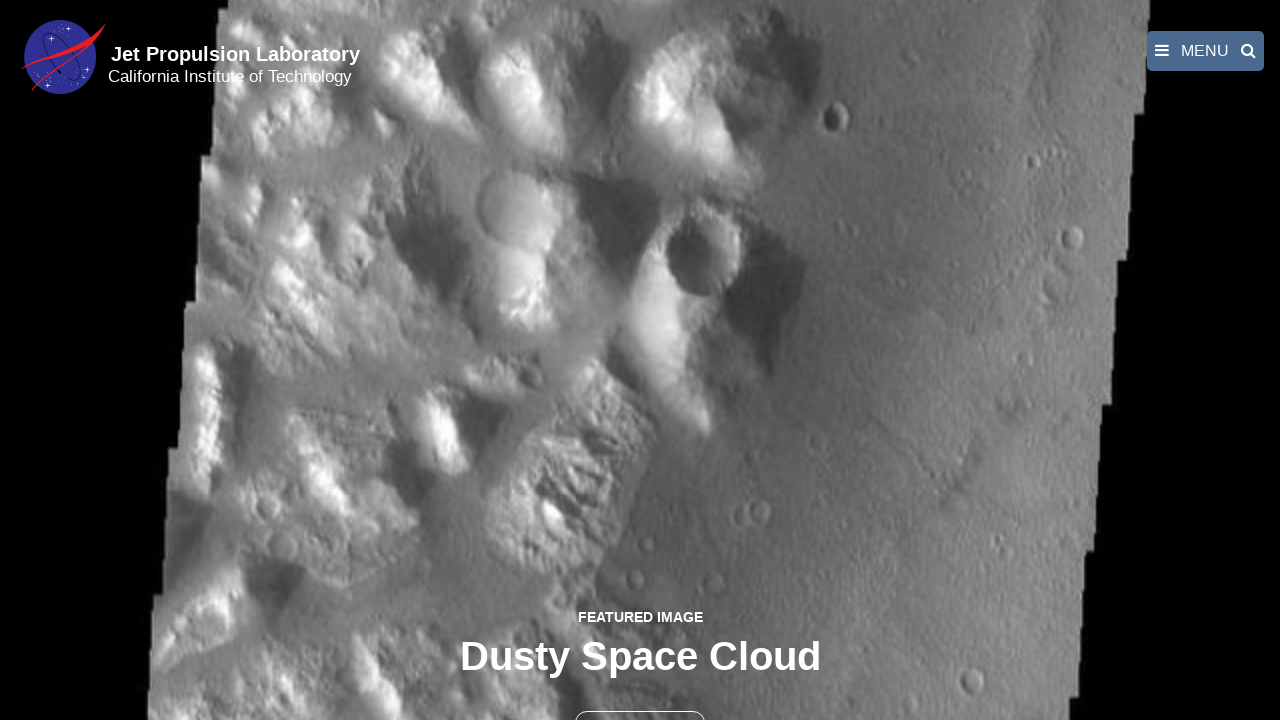

Navigated to JPL Space image page
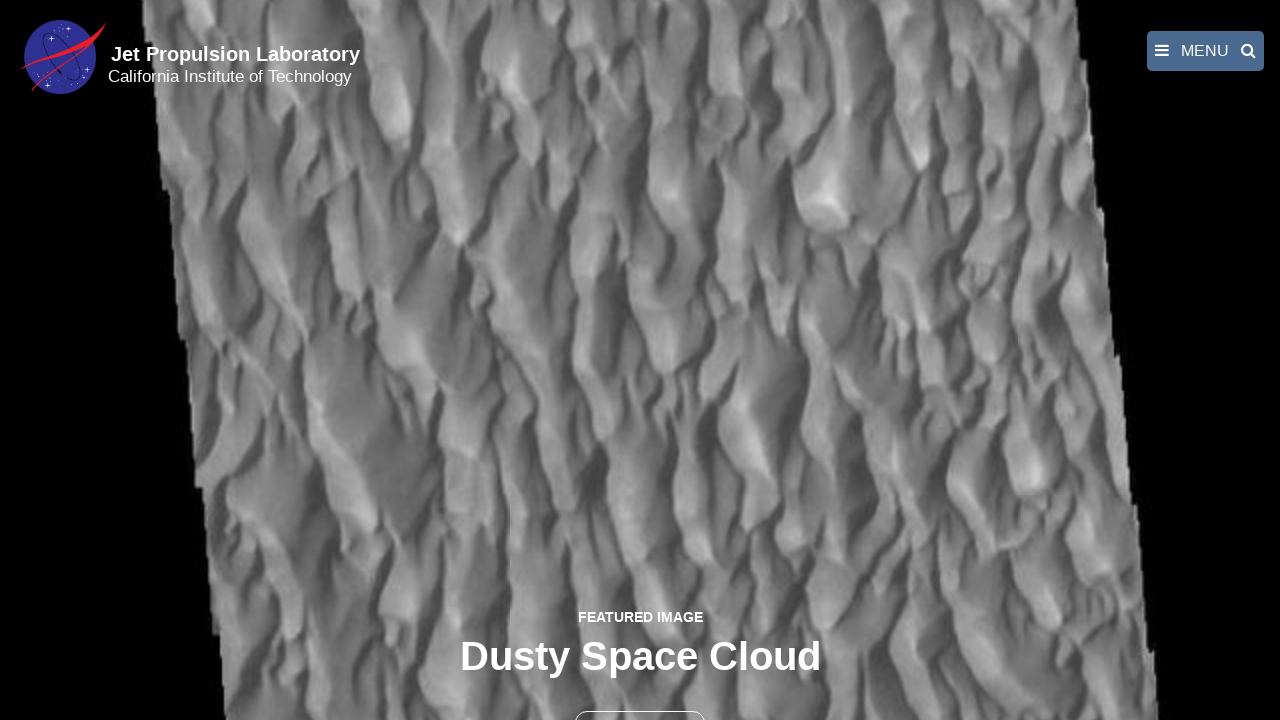

Clicked the full image button to display featured image at (640, 699) on button >> nth=1
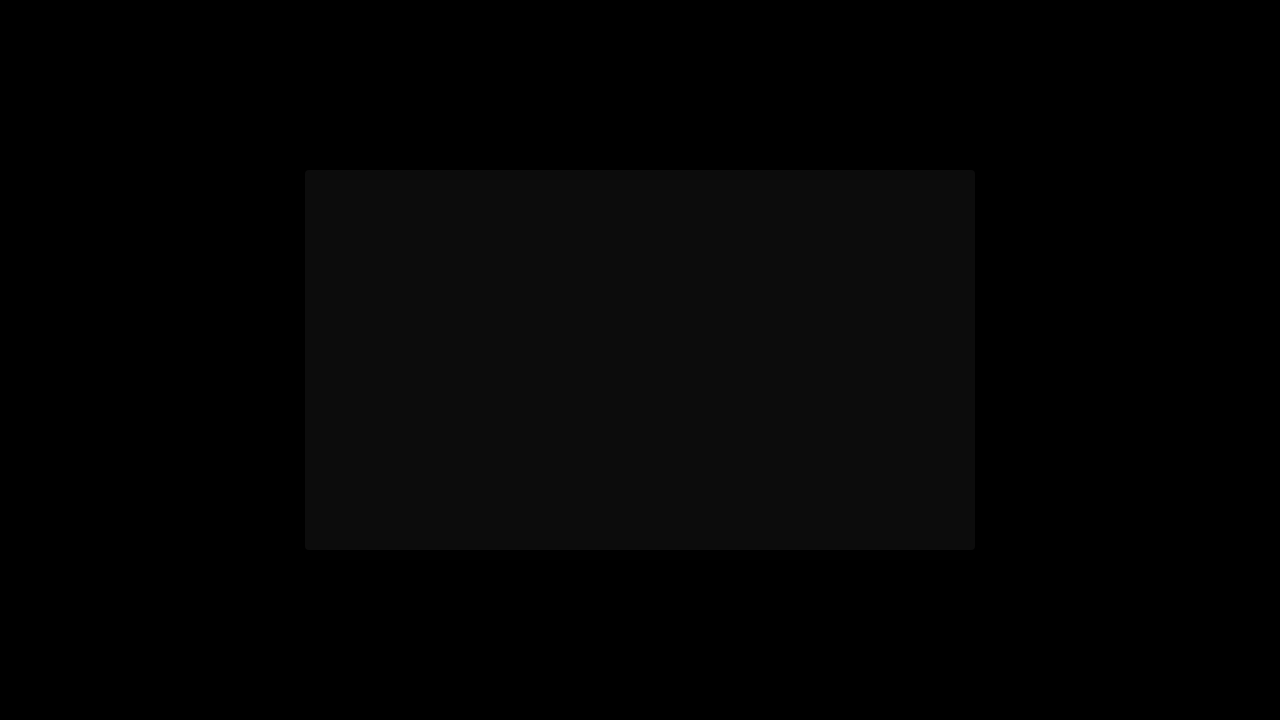

Full featured image loaded in fancybox
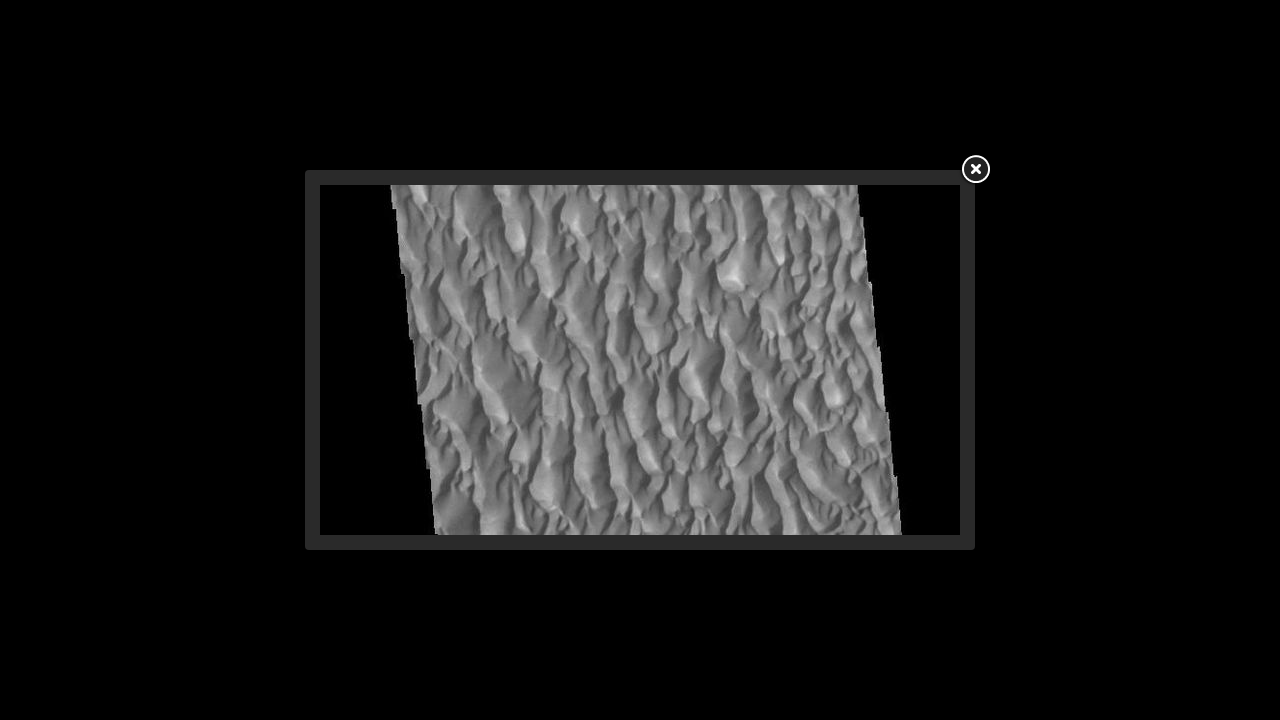

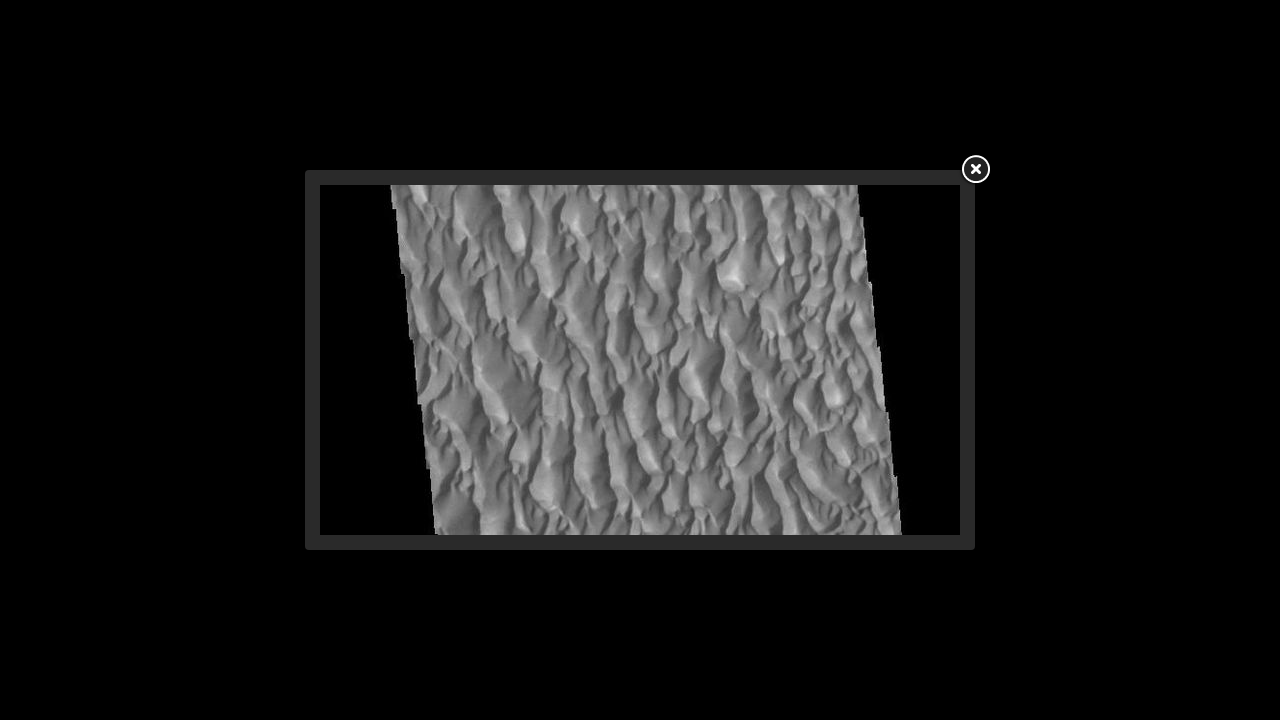